Tests the checkbox functionality in the Vue.js form bindings example by checking and unchecking it

Starting URL: https://vuejs.org/examples/#form-bindings

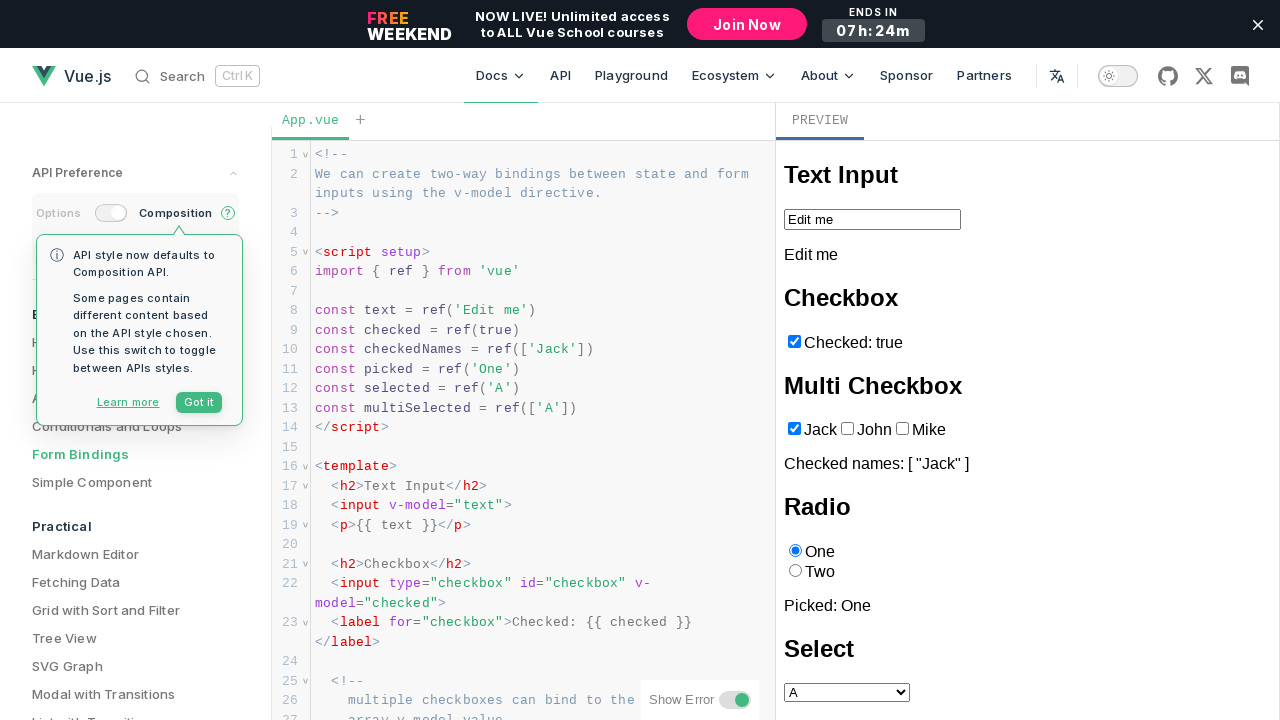

Located checkbox element with name 'Checked:' inside iframe
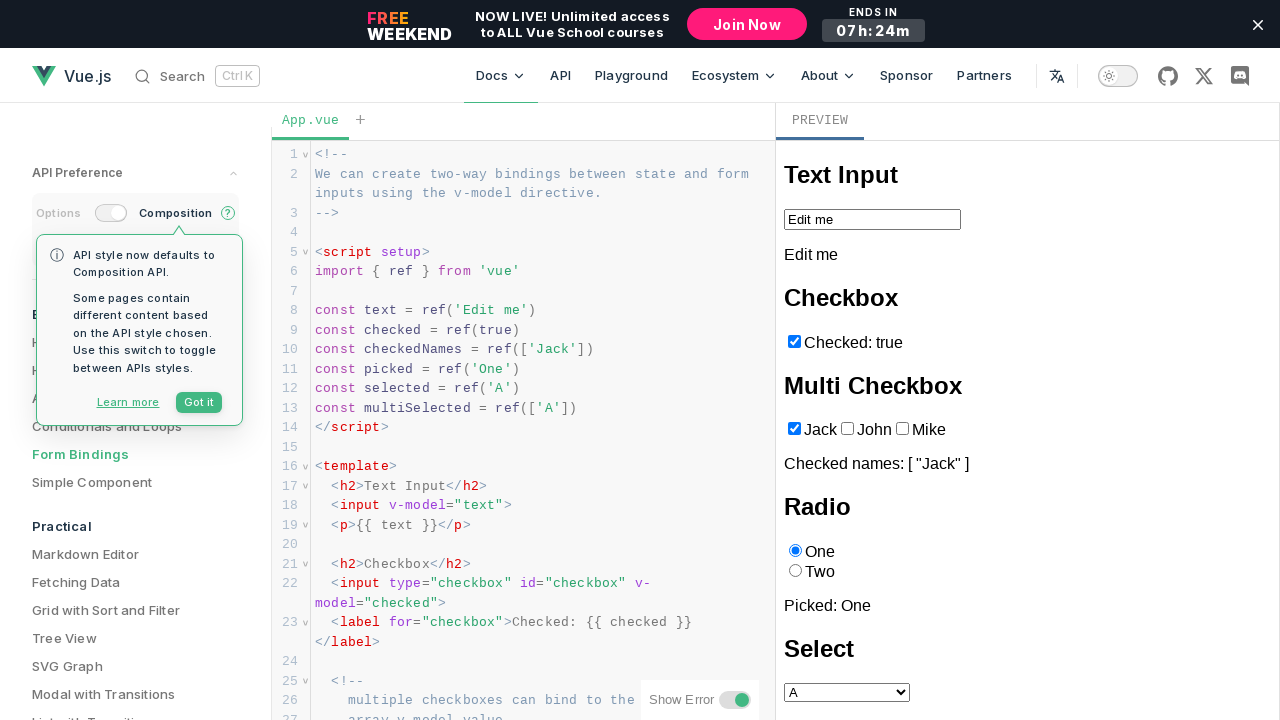

Verified checkbox is initially checked
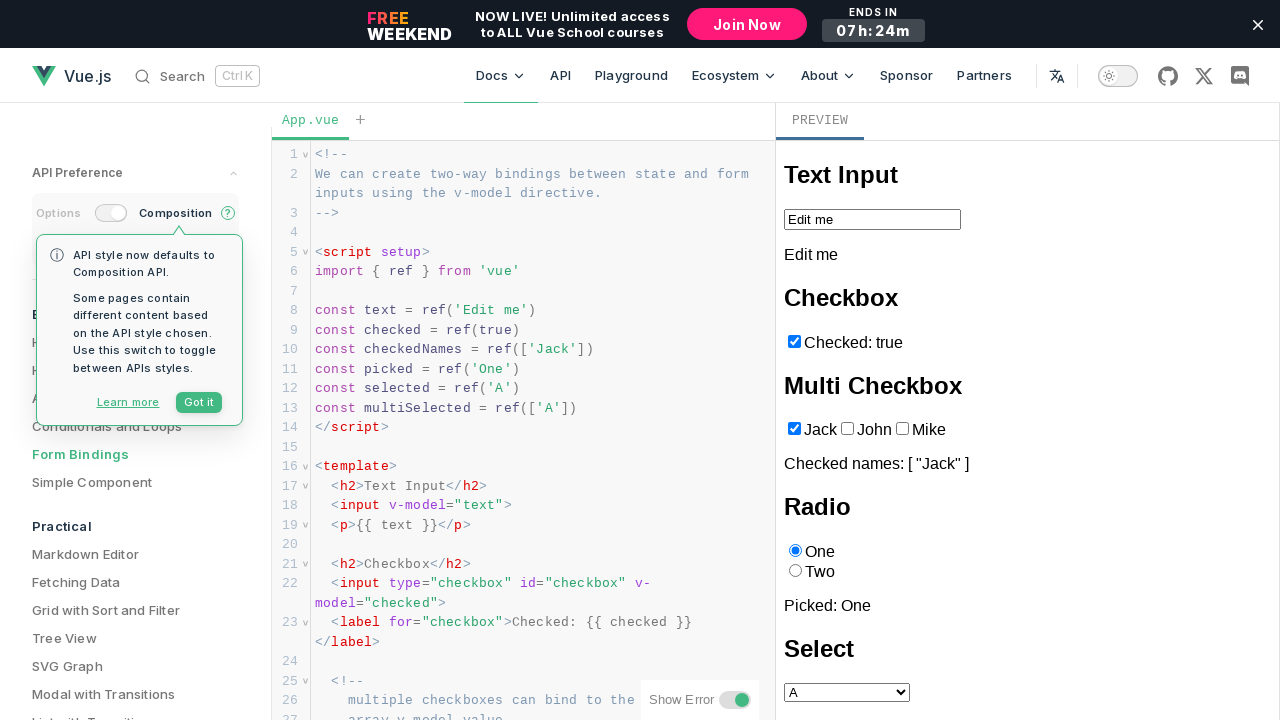

Unchecked the checkbox at (794, 341) on iframe >> internal:control=enter-frame >> internal:role=checkbox[name="Checked:"
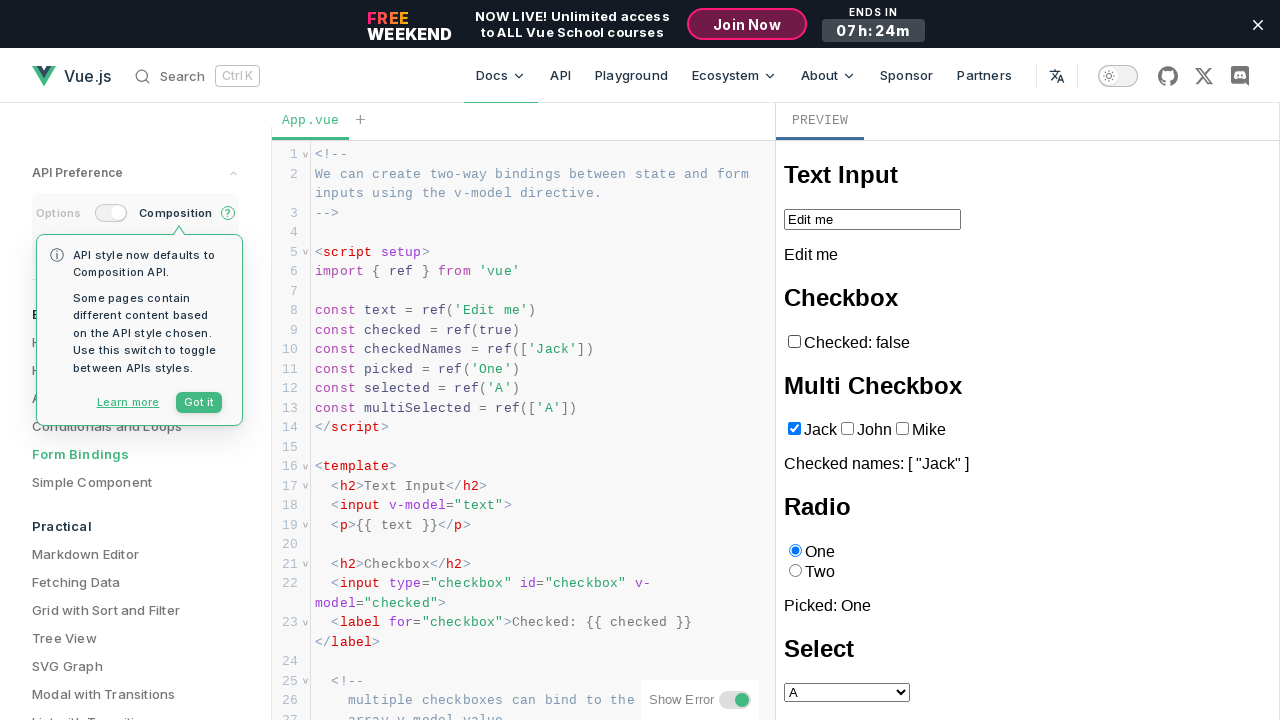

Verified checkbox is now unchecked
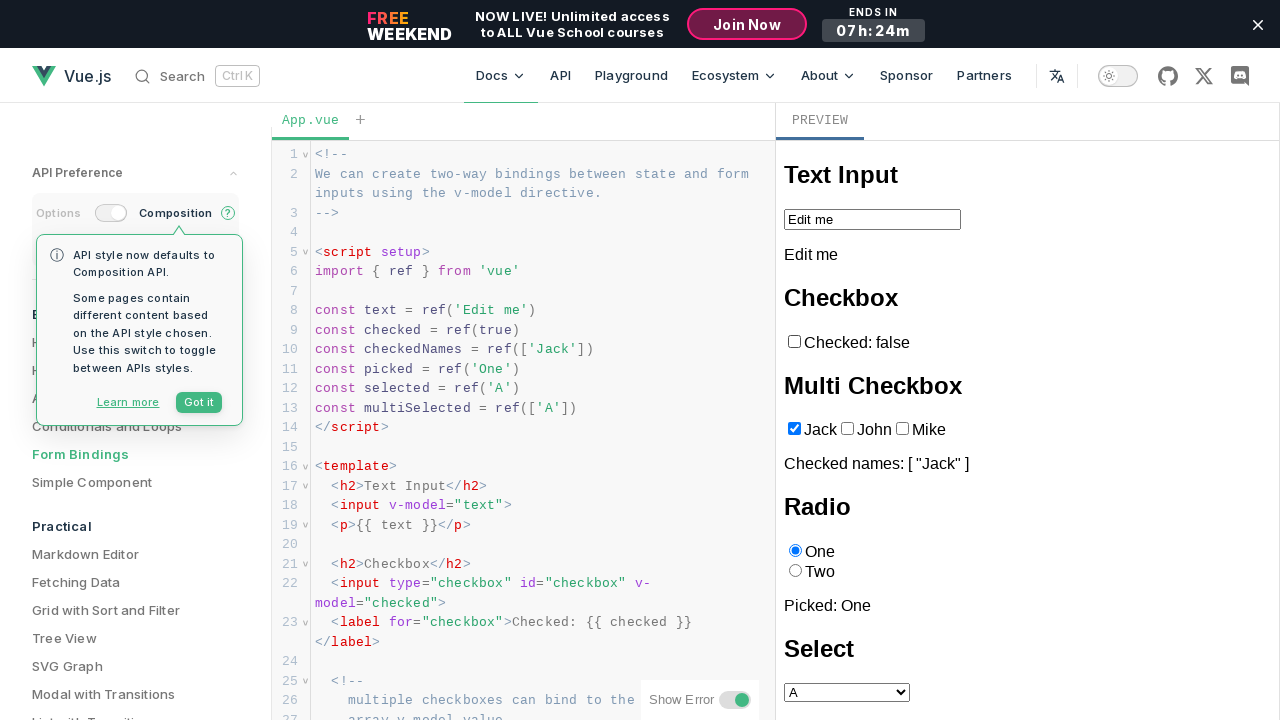

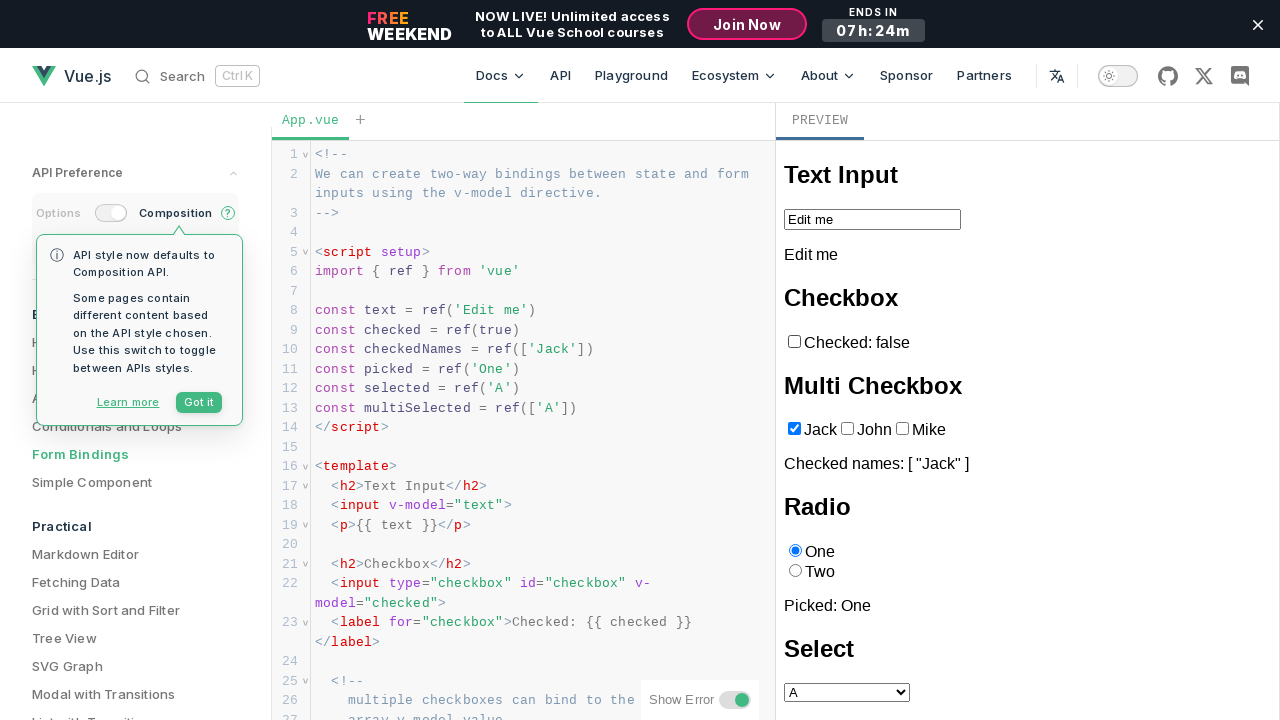